Tests link navigation in the footer section by opening each link in the first column of the footer in a new tab and verifying they load correctly

Starting URL: https://rahulshettyacademy.com/AutomationPractice/

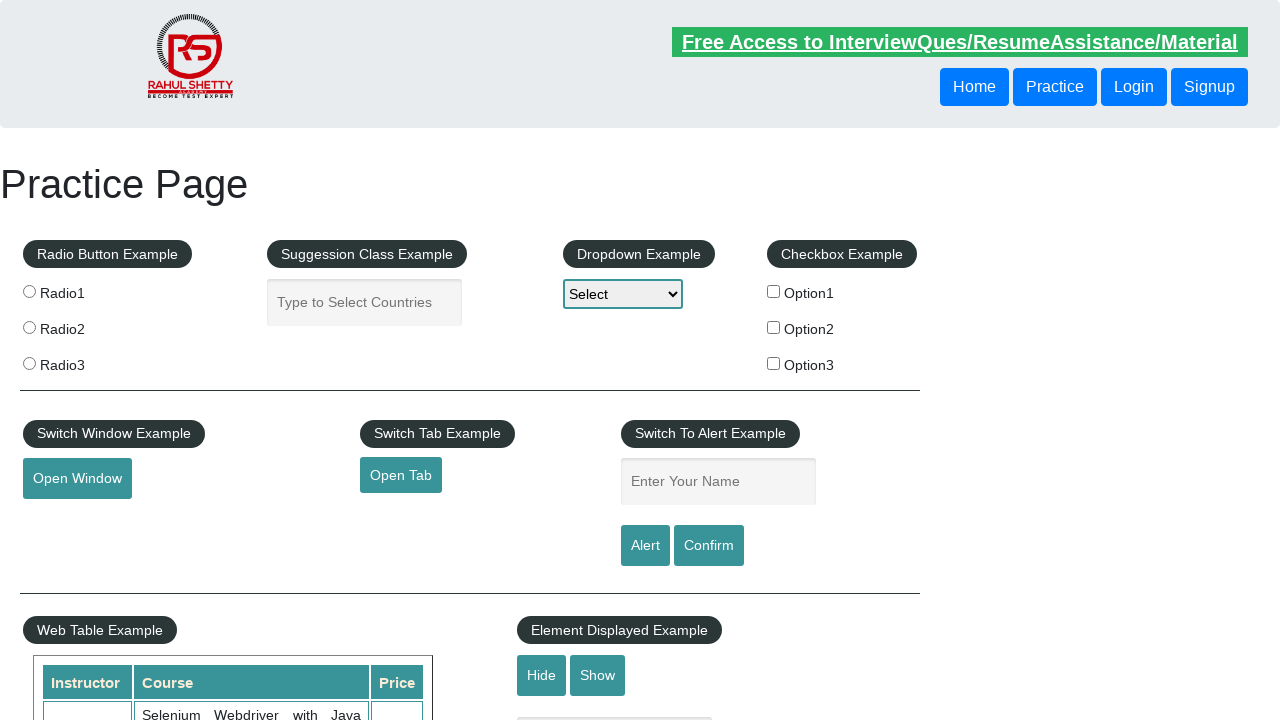

Counted total links on page
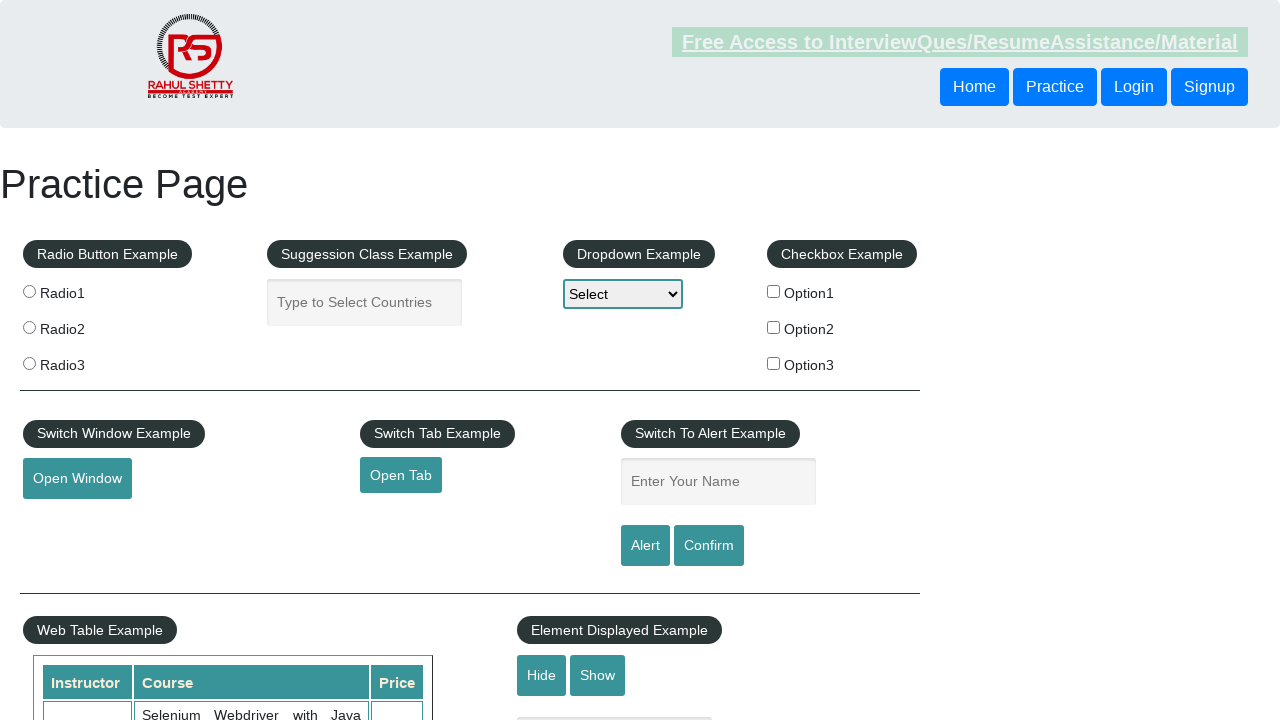

Located footer section
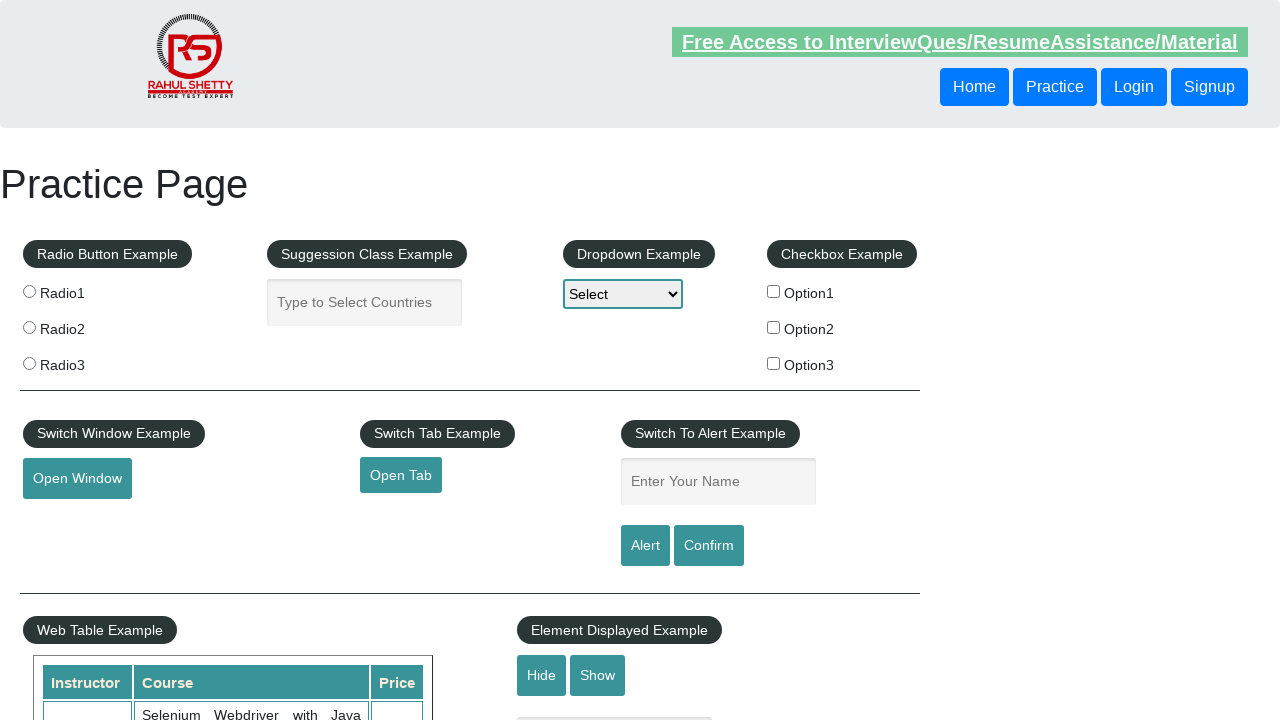

Counted links in footer section
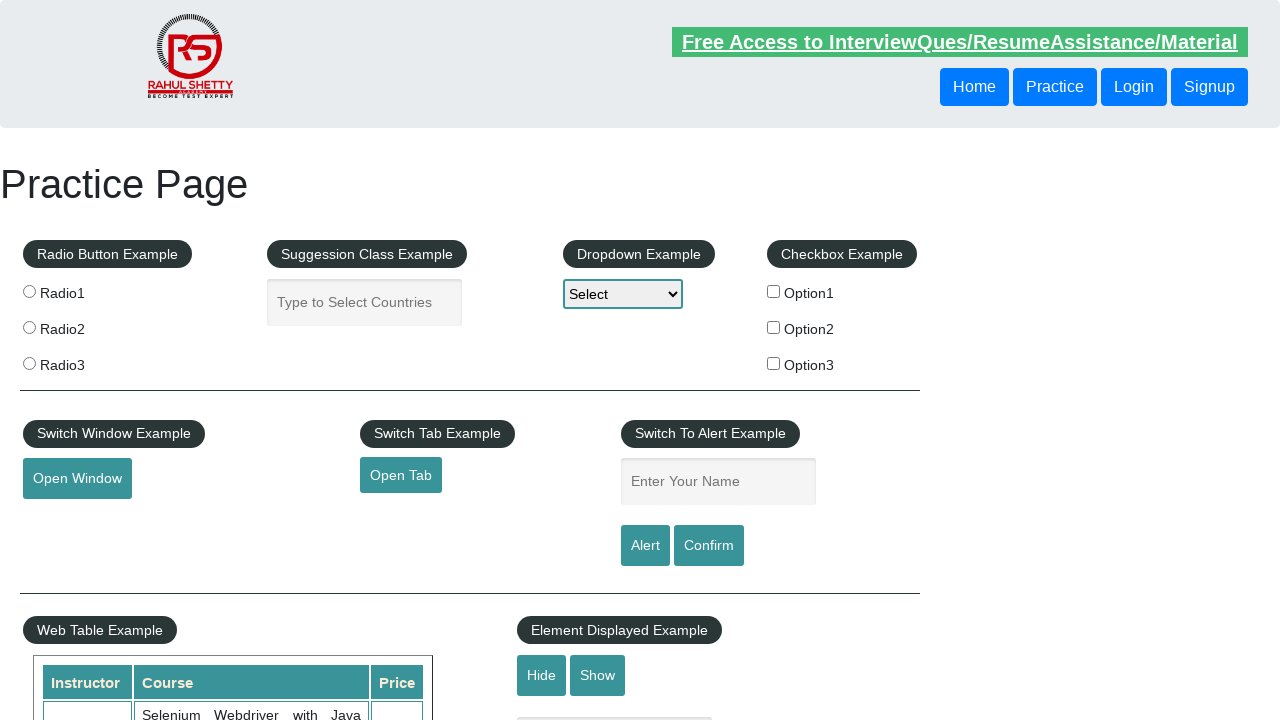

Located first column of footer
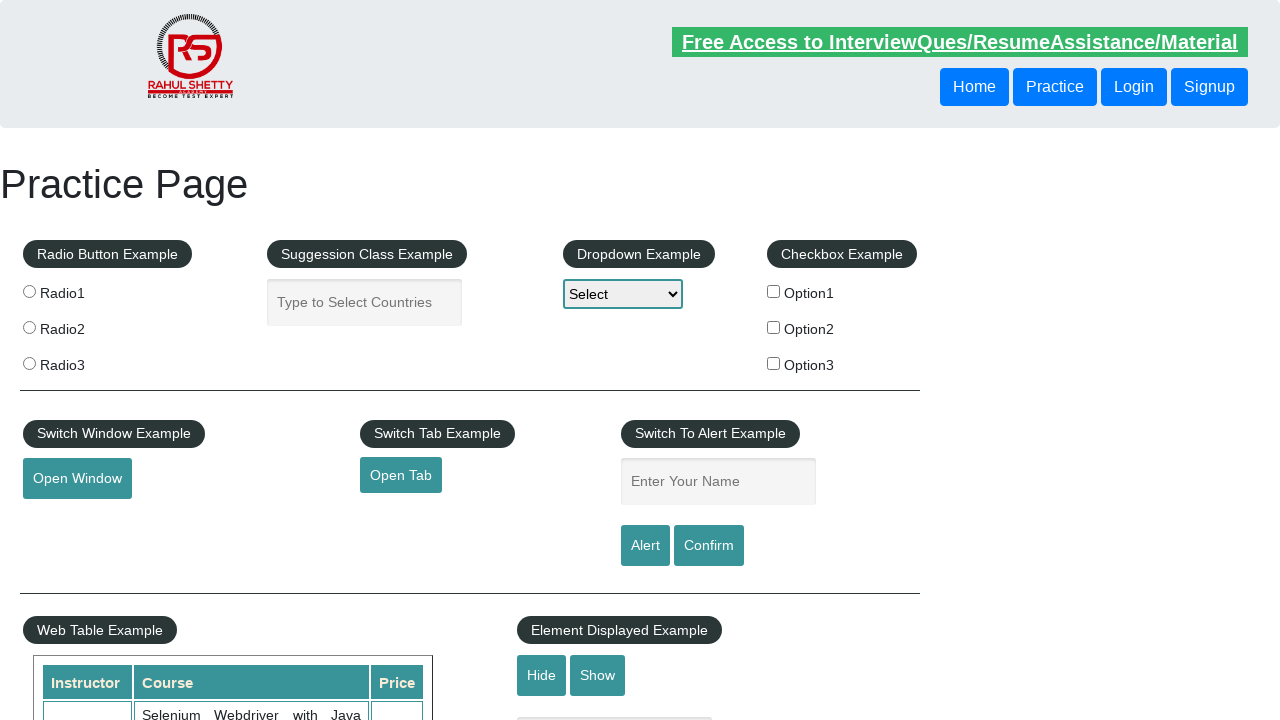

Counted links in first column of footer
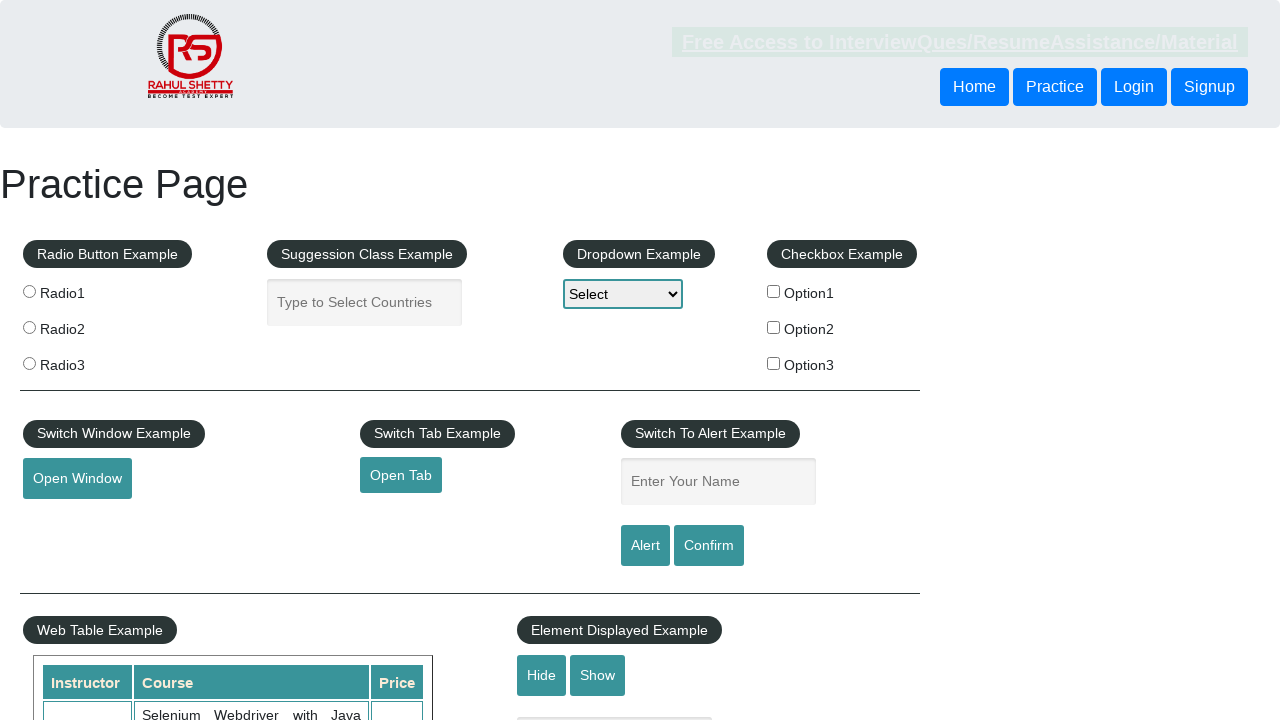

Located footer link 1 in first column
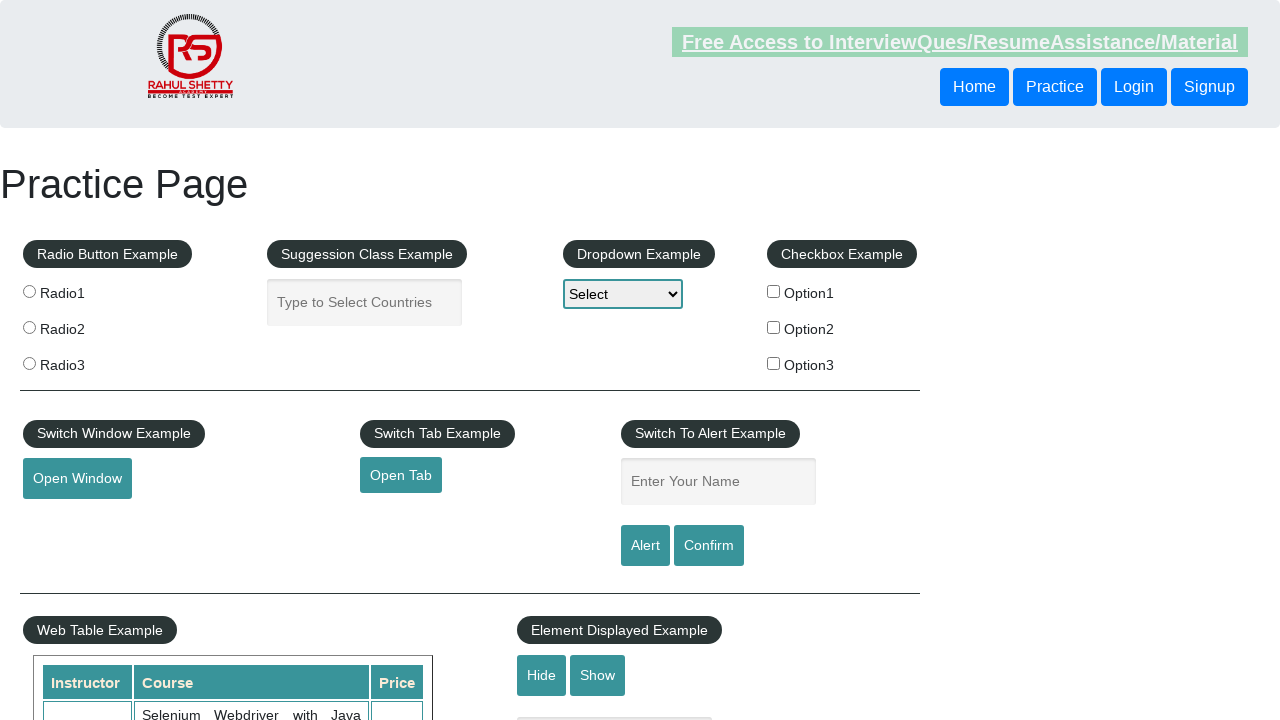

Opened footer link 1 in new tab using Ctrl+Click at (68, 520) on #gf-BIG >> xpath=//table/tbody/tr/td[1]/ul >> a >> nth=1
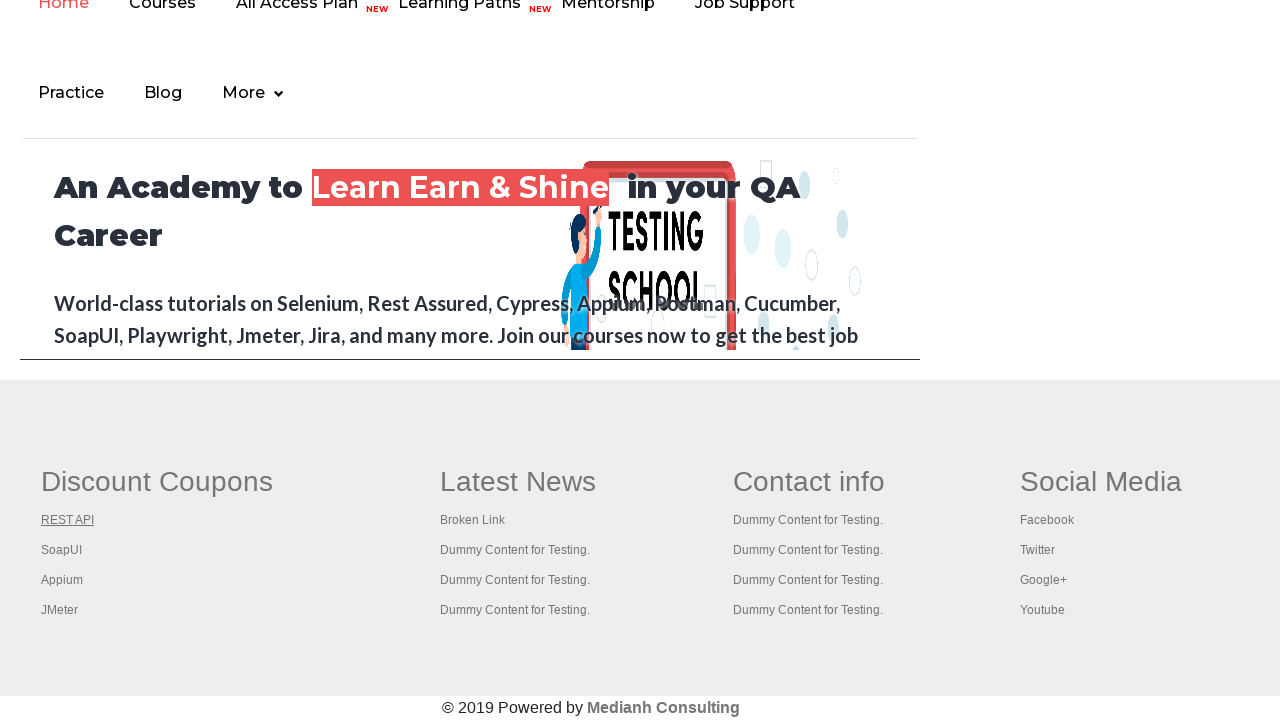

Waited for new tab to open
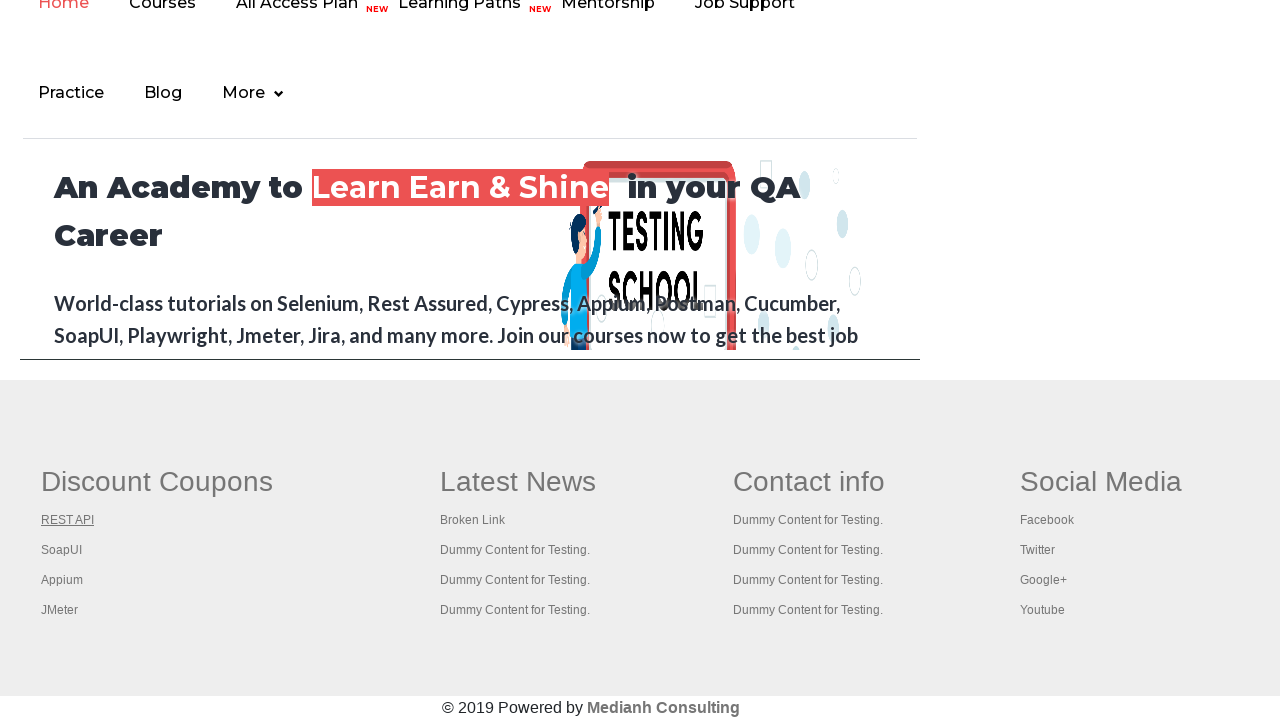

Located footer link 2 in first column
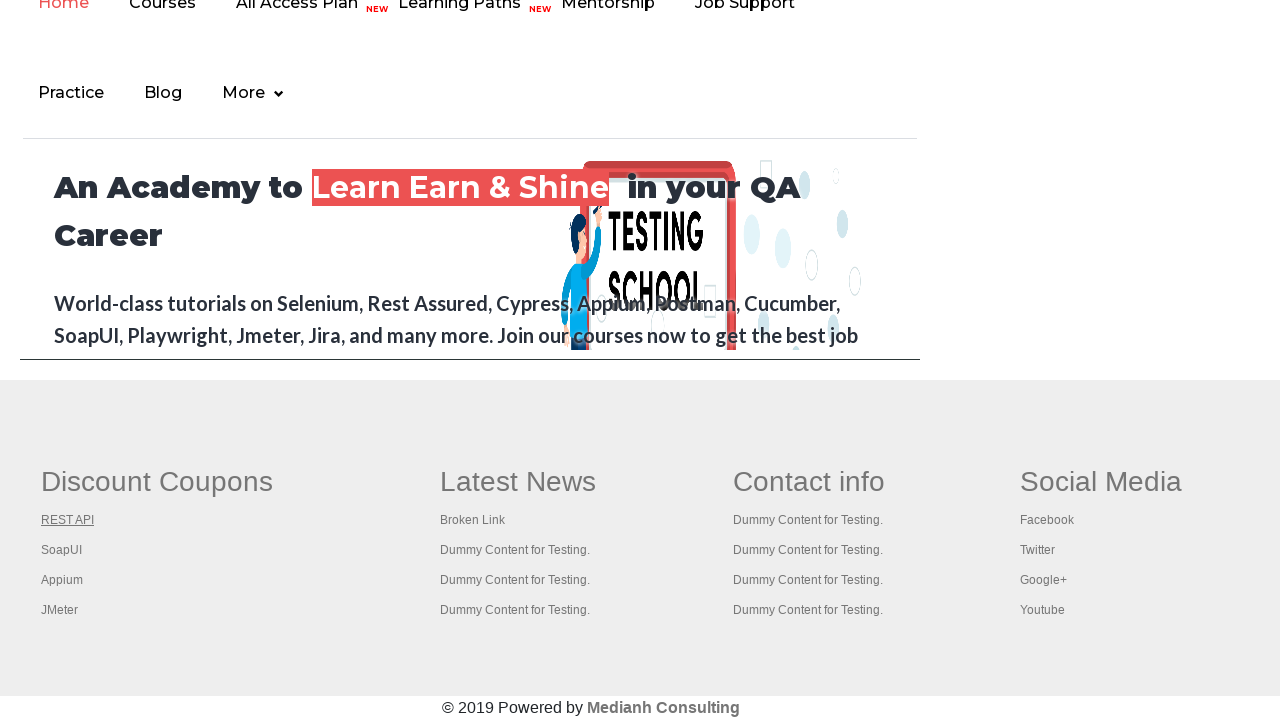

Opened footer link 2 in new tab using Ctrl+Click at (62, 550) on #gf-BIG >> xpath=//table/tbody/tr/td[1]/ul >> a >> nth=2
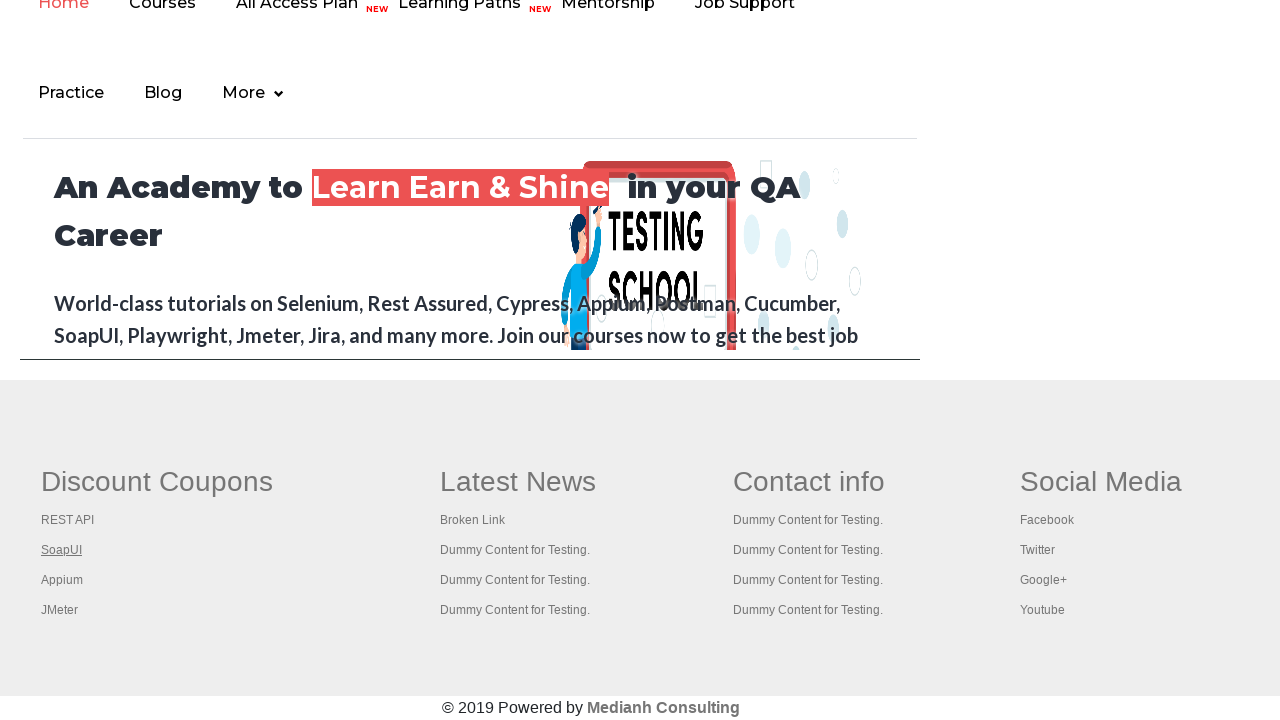

Waited for new tab to open
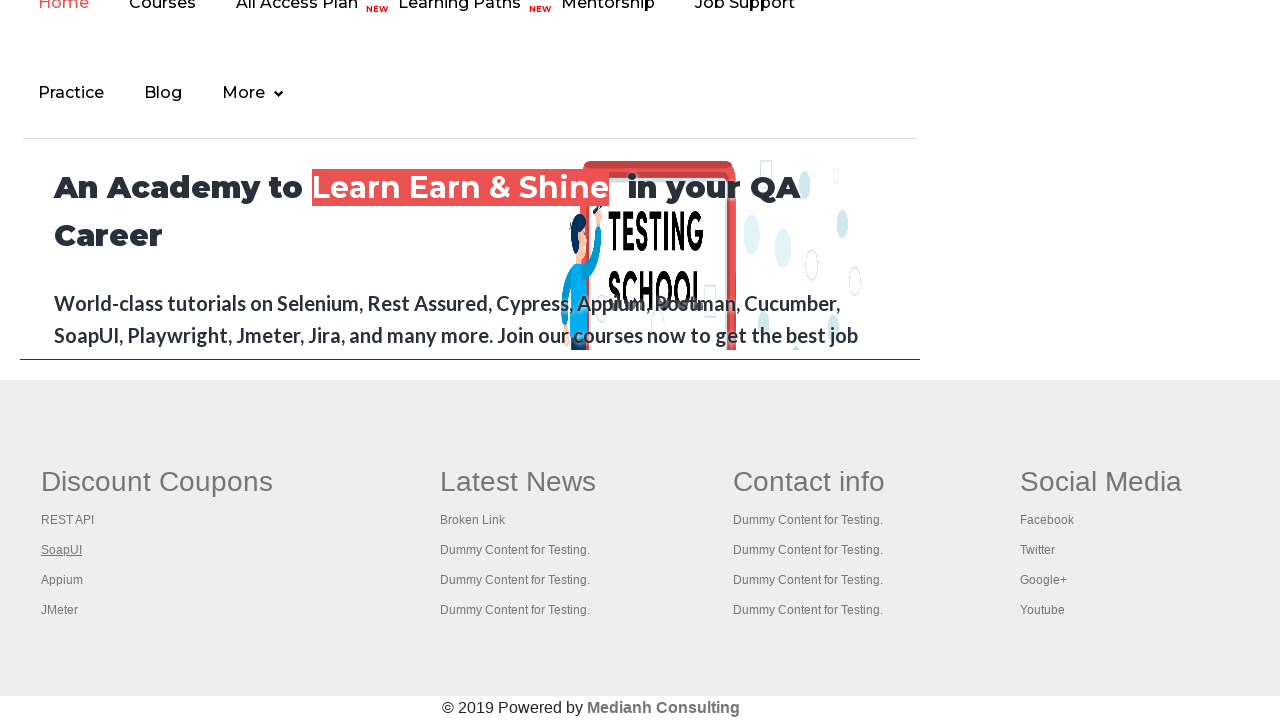

Located footer link 3 in first column
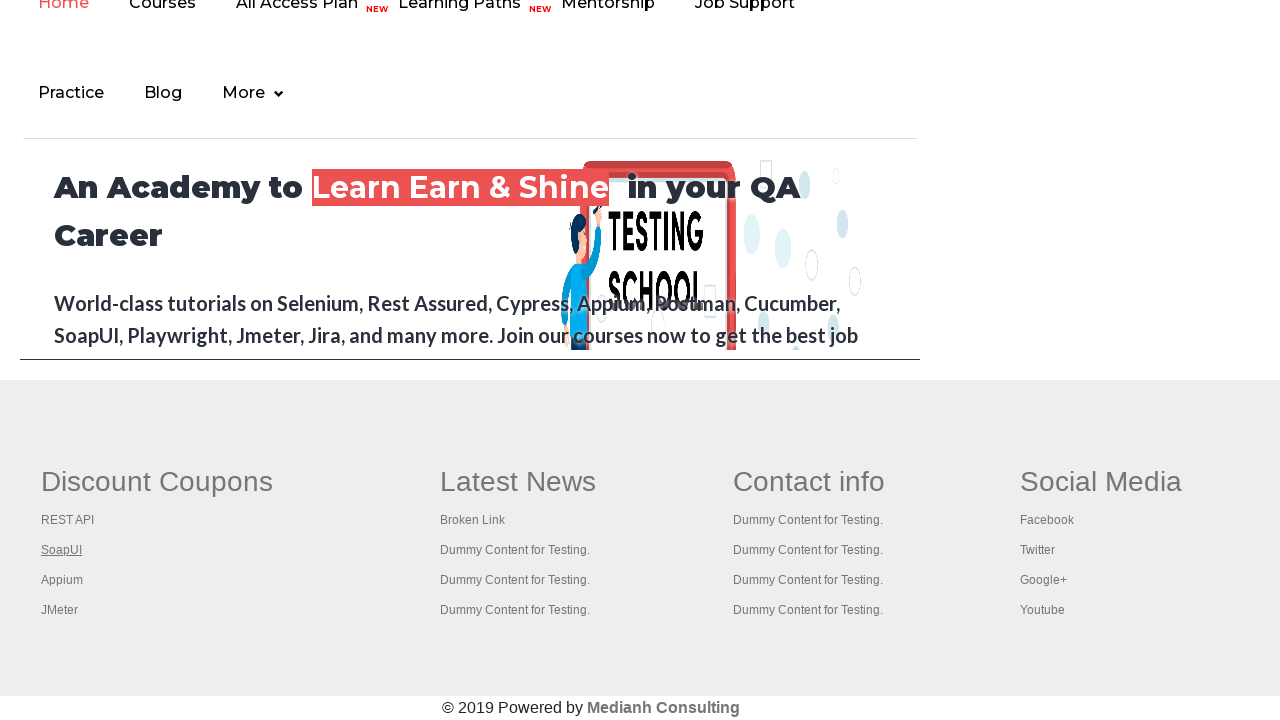

Opened footer link 3 in new tab using Ctrl+Click at (62, 580) on #gf-BIG >> xpath=//table/tbody/tr/td[1]/ul >> a >> nth=3
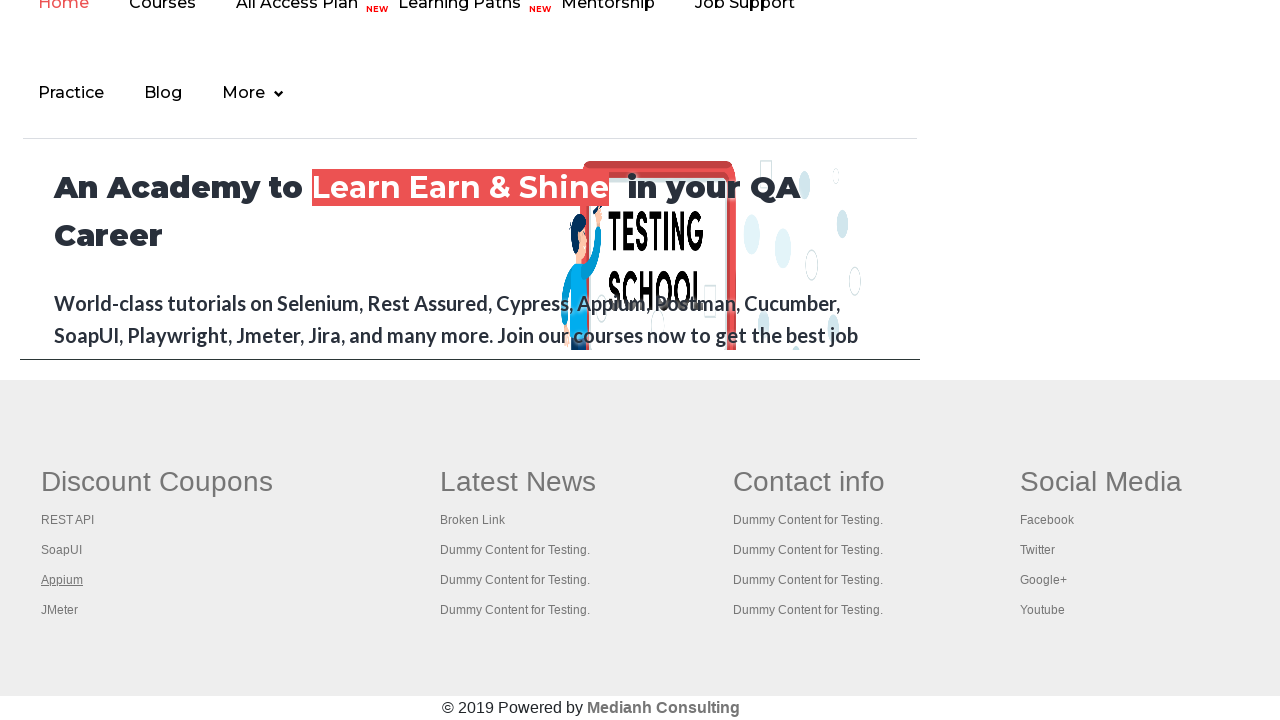

Waited for new tab to open
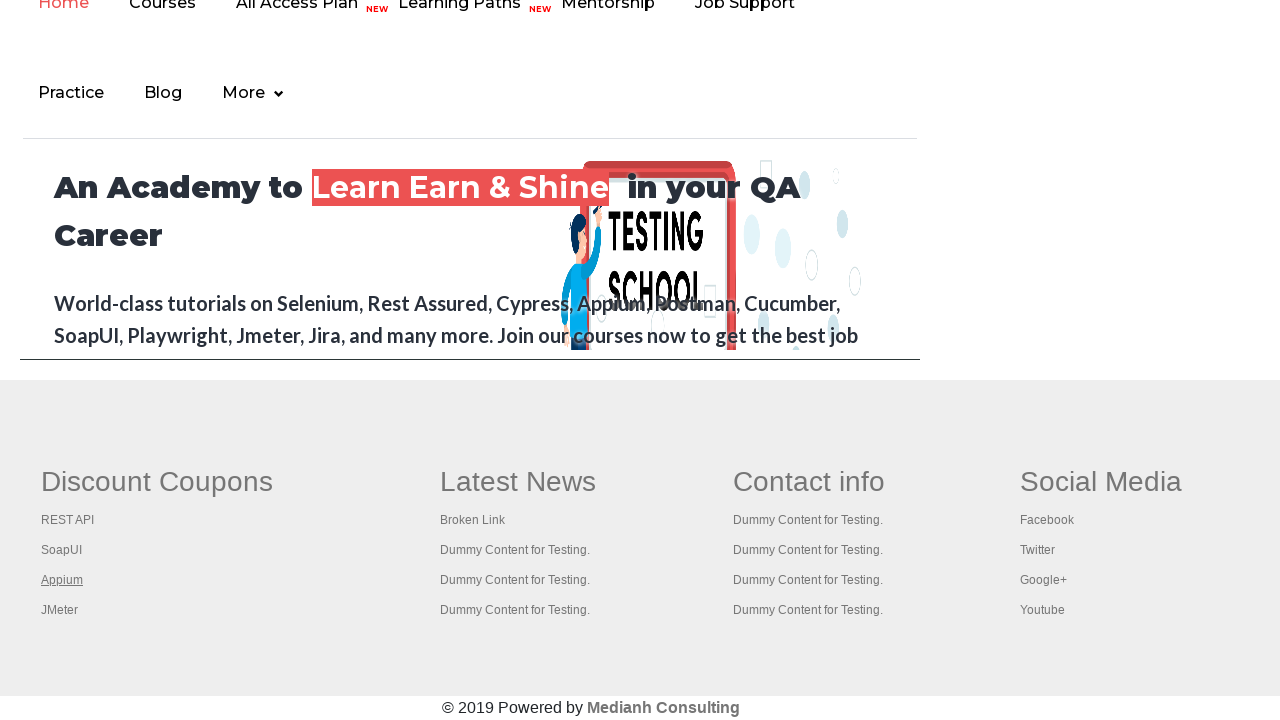

Located footer link 4 in first column
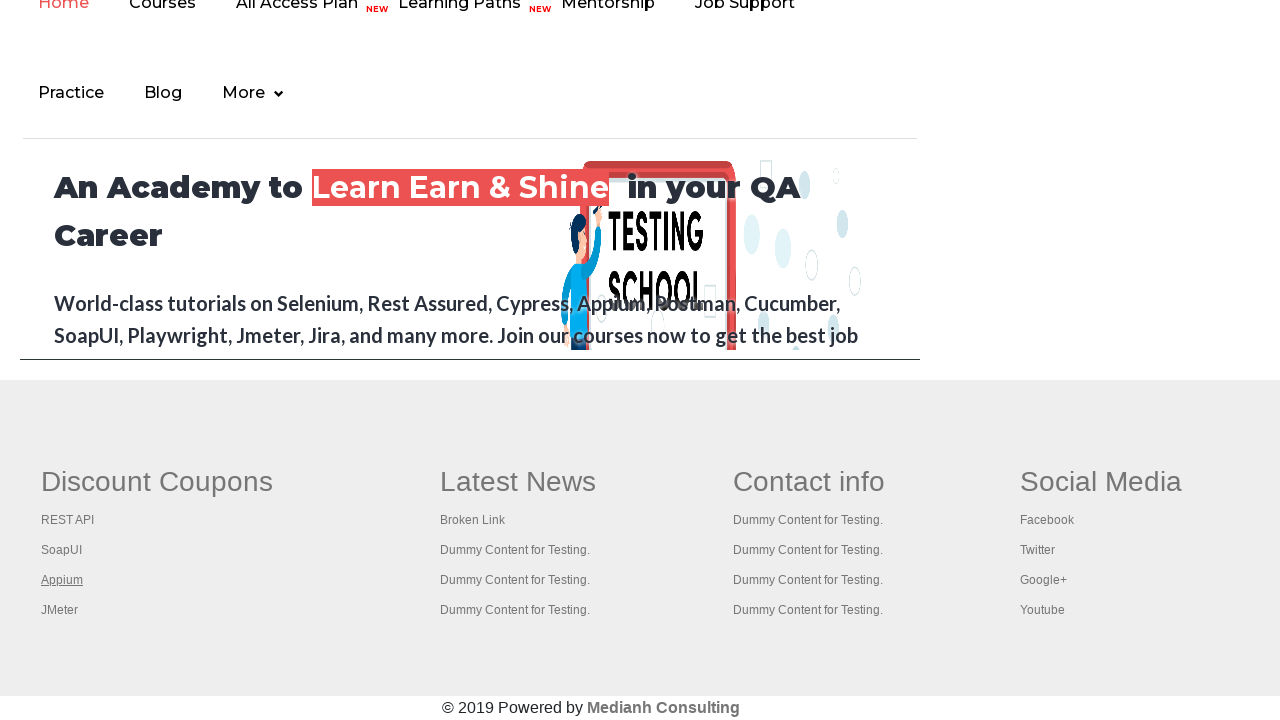

Opened footer link 4 in new tab using Ctrl+Click at (60, 610) on #gf-BIG >> xpath=//table/tbody/tr/td[1]/ul >> a >> nth=4
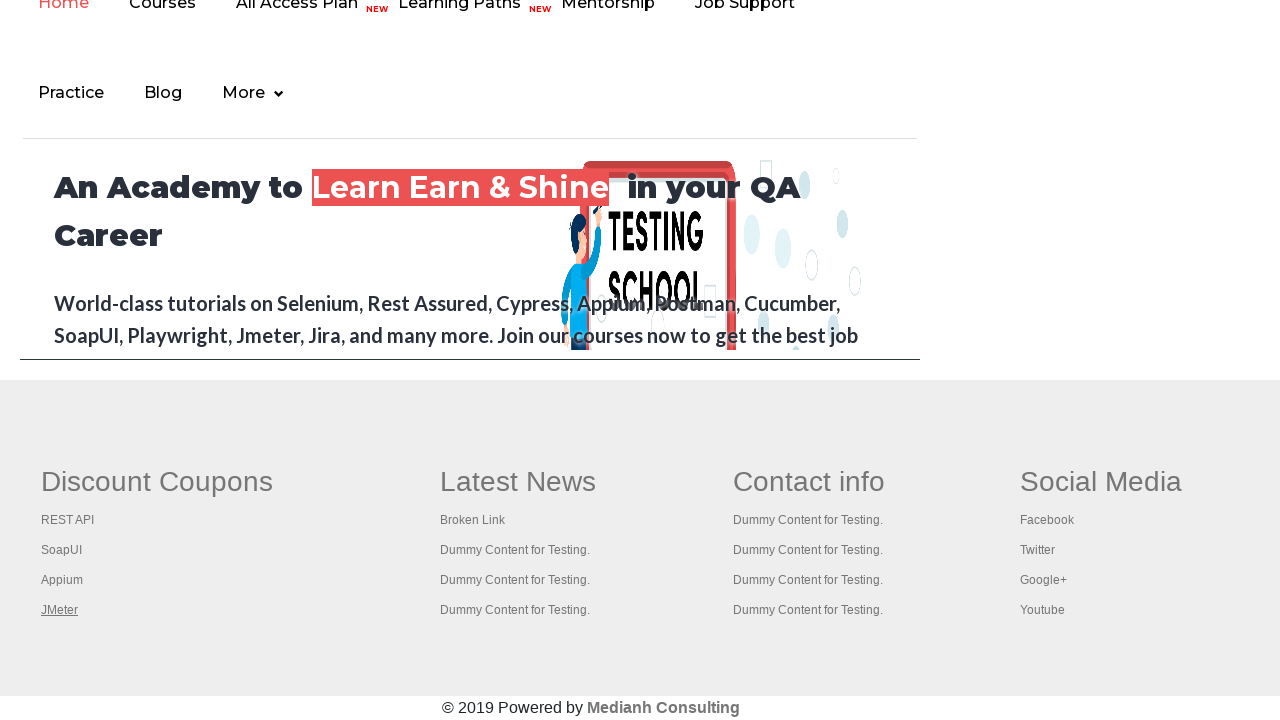

Waited for new tab to open
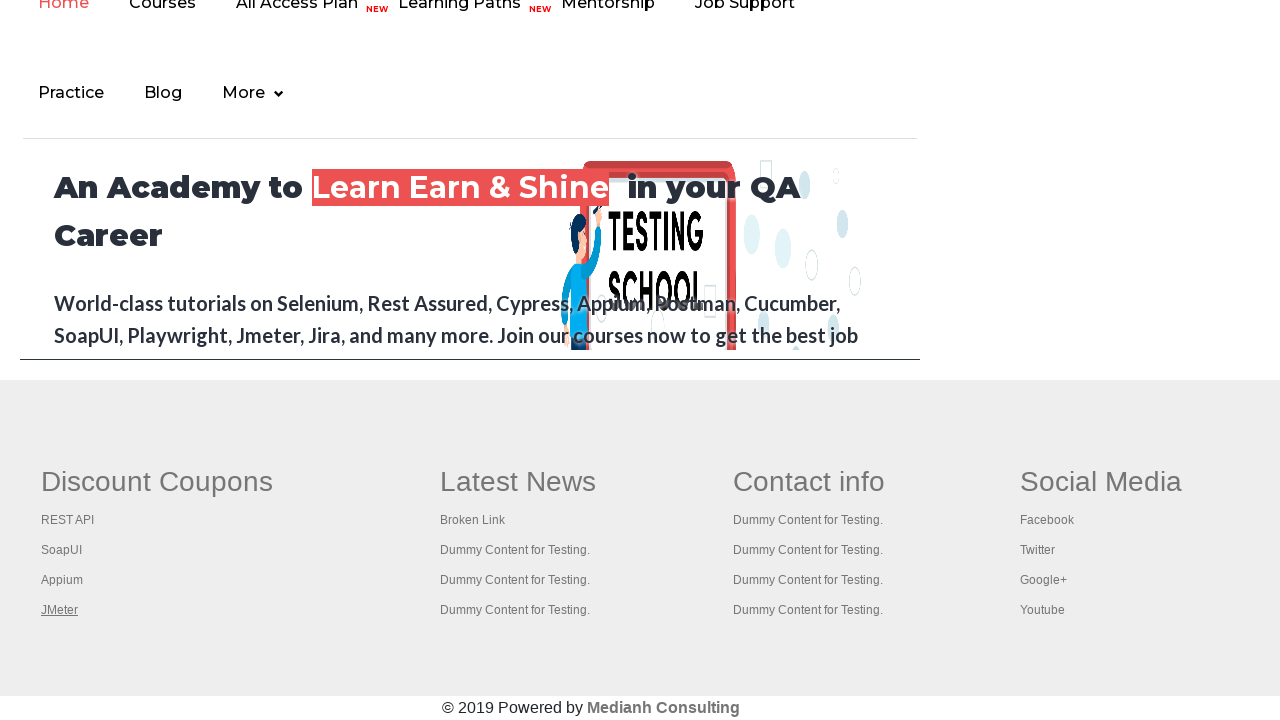

Retrieved all open pages
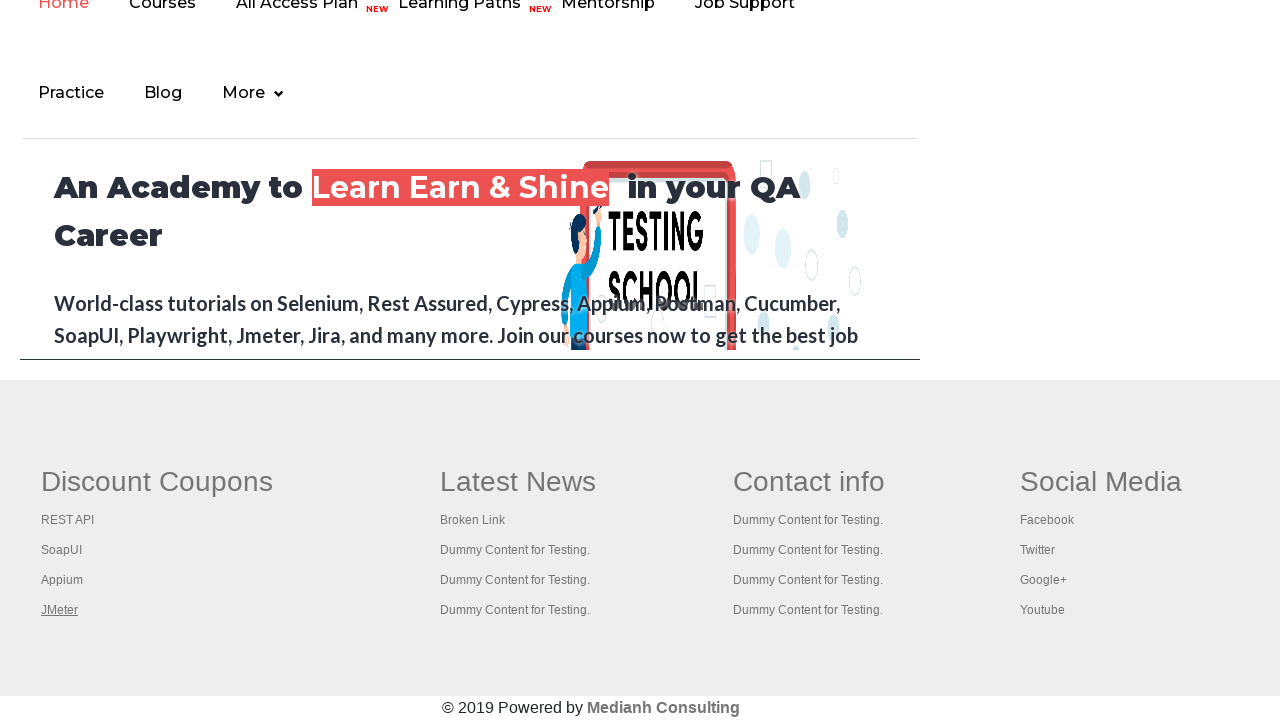

Switched to page with title: Practice Page
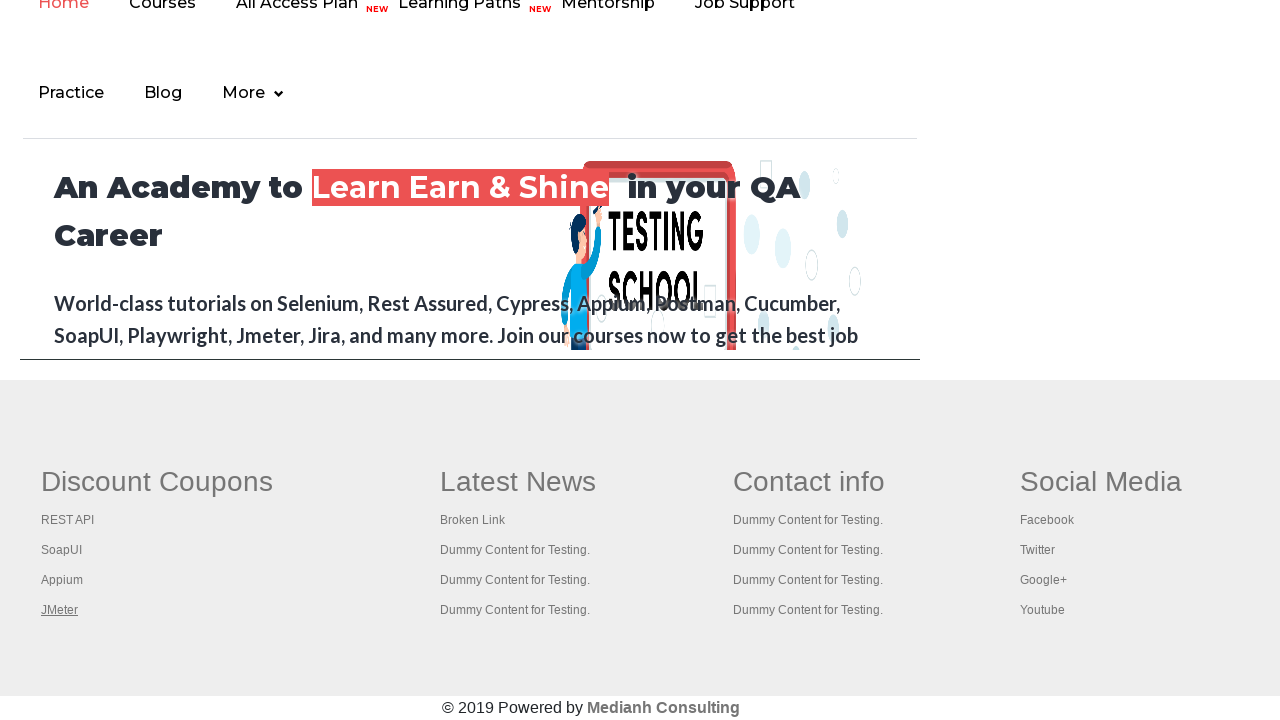

Switched to page with title: REST API Tutorial
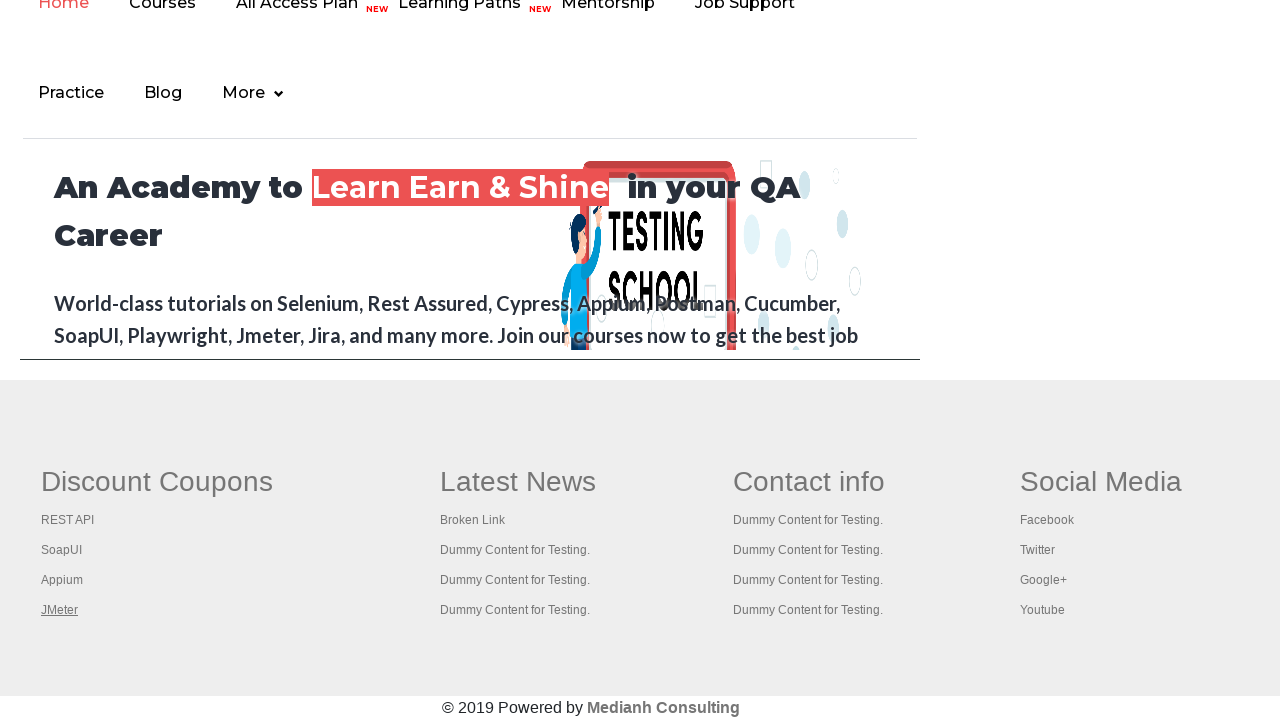

Switched to page with title: The World’s Most Popular API Testing Tool | SoapUI
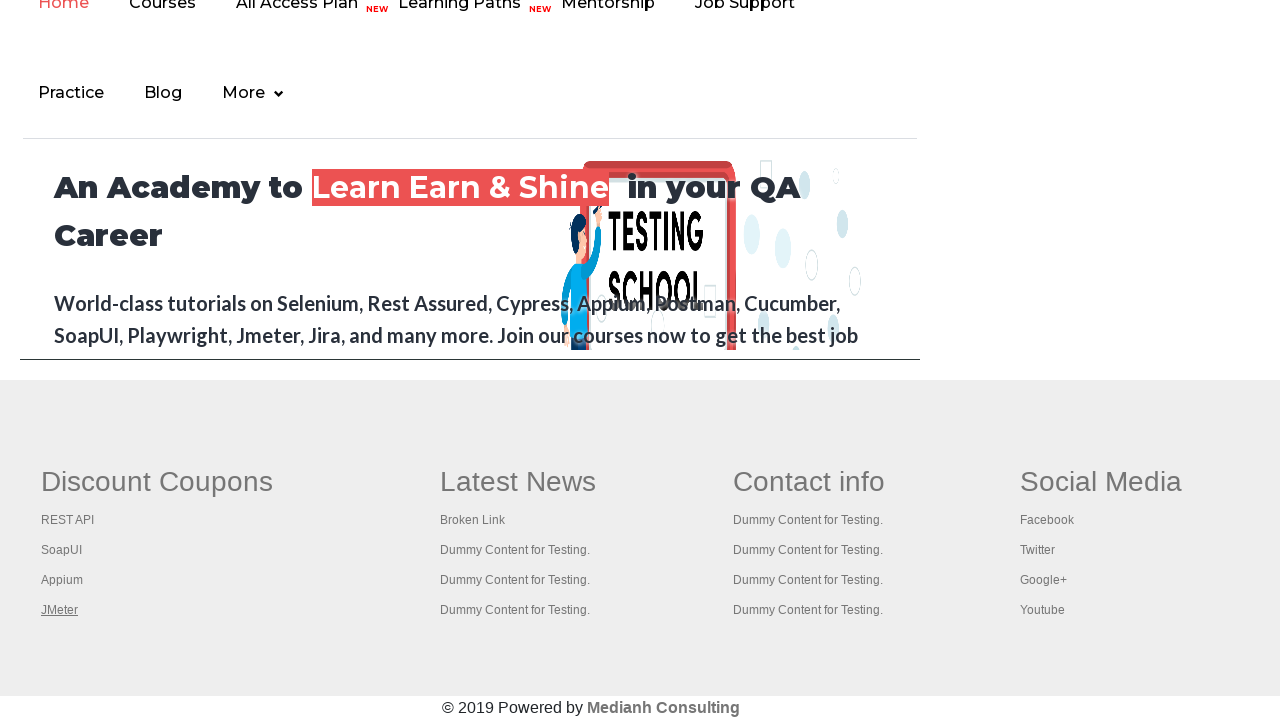

Switched to page with title: Appium tutorial for Mobile Apps testing | RahulShetty Academy | Rahul
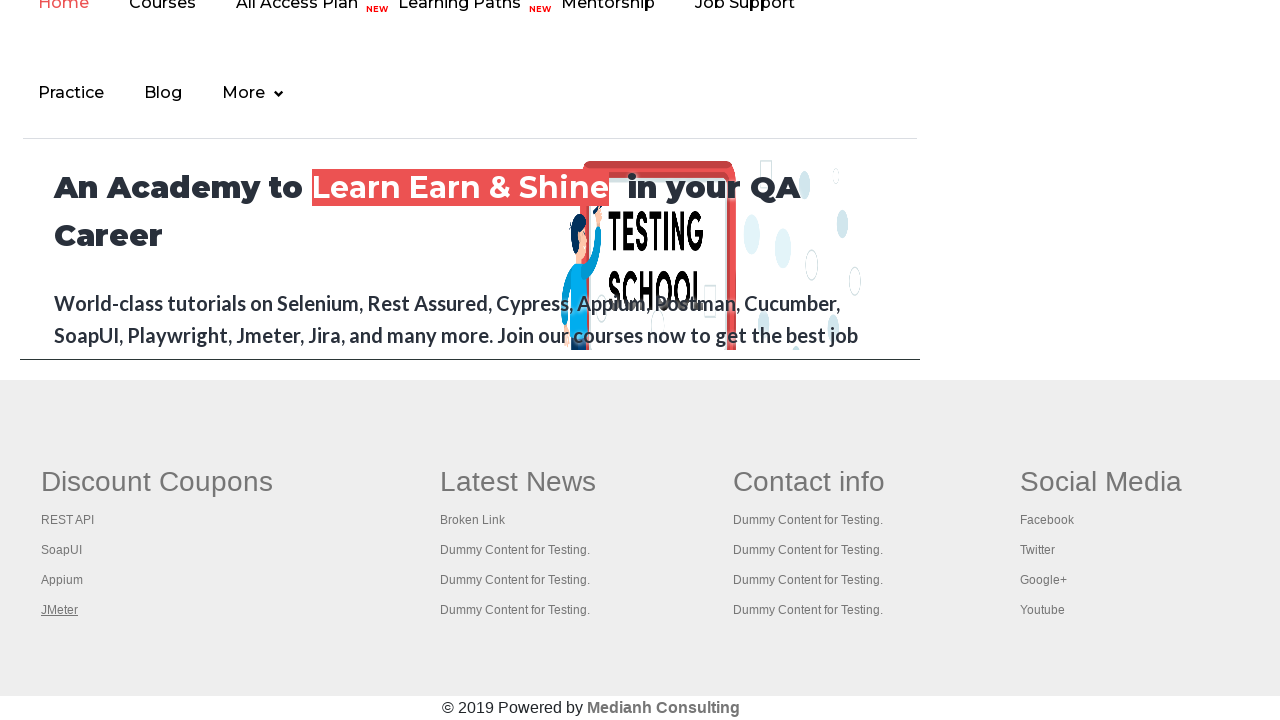

Switched to page with title: Apache JMeter - Apache JMeter™
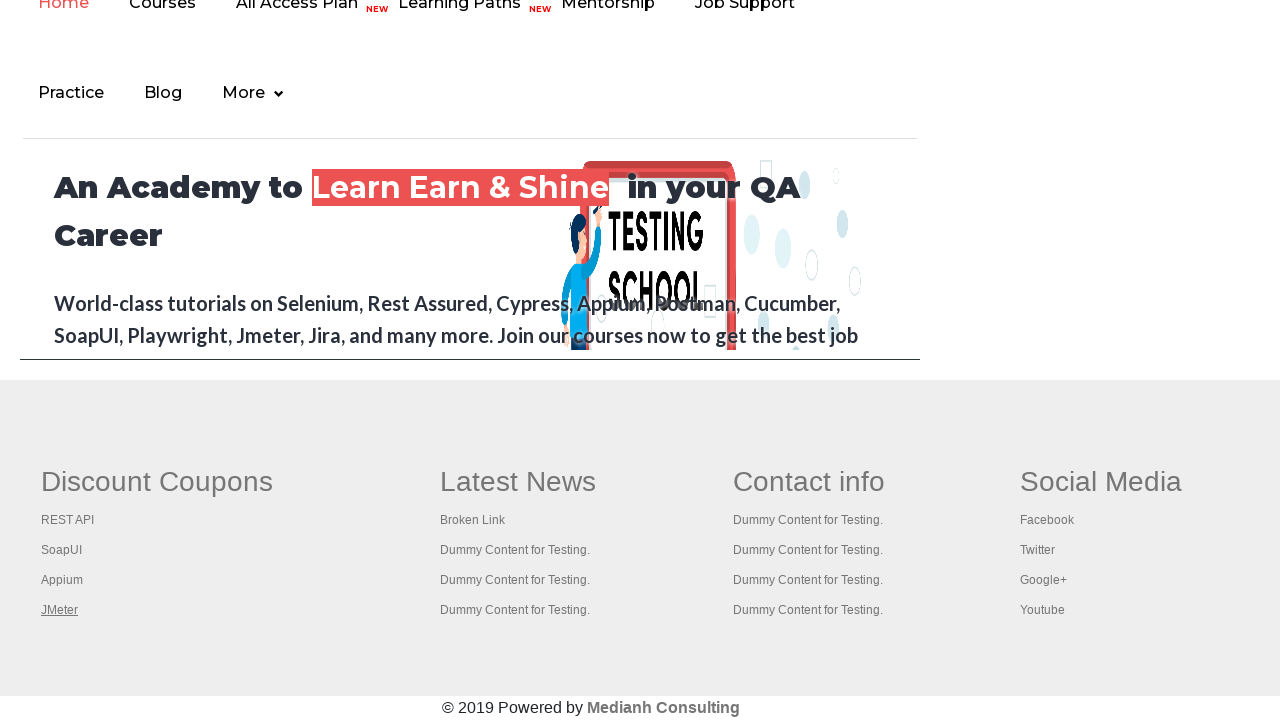

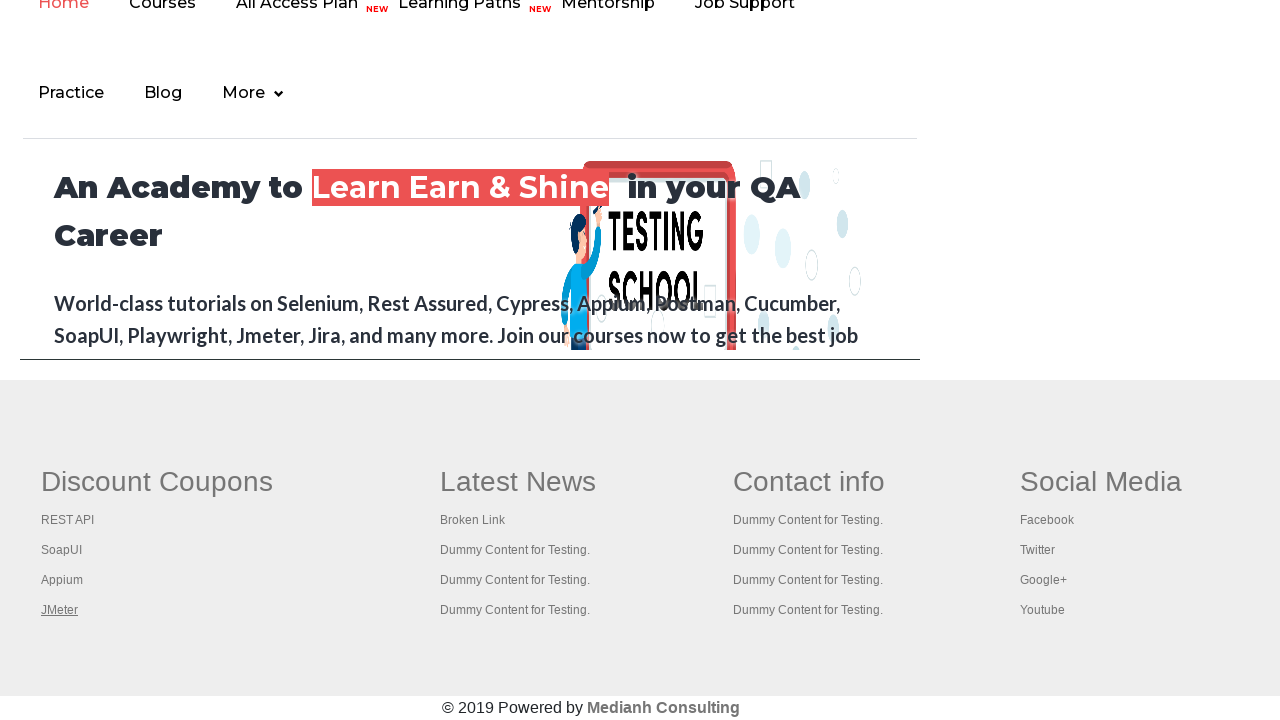